Clicks the "Ideas" link in the footer and verifies navigation to the /ideas page

Starting URL: https://scratch.mit.edu

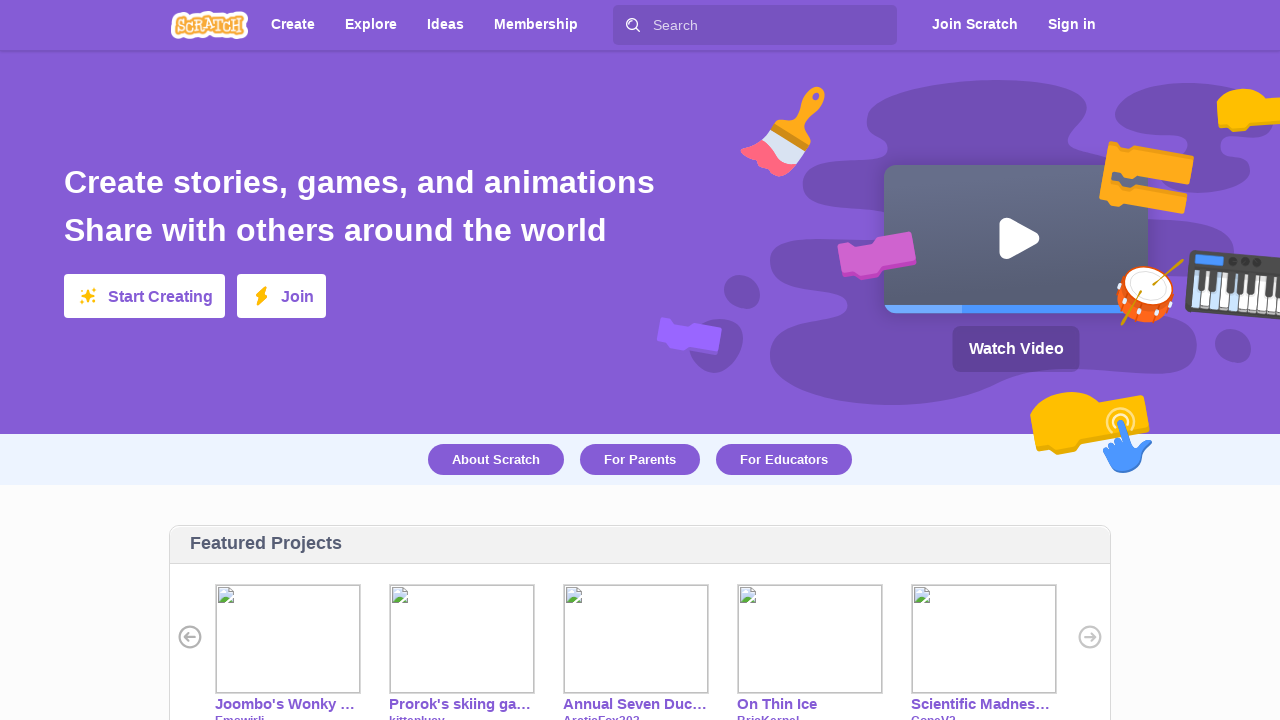

Footer element loaded
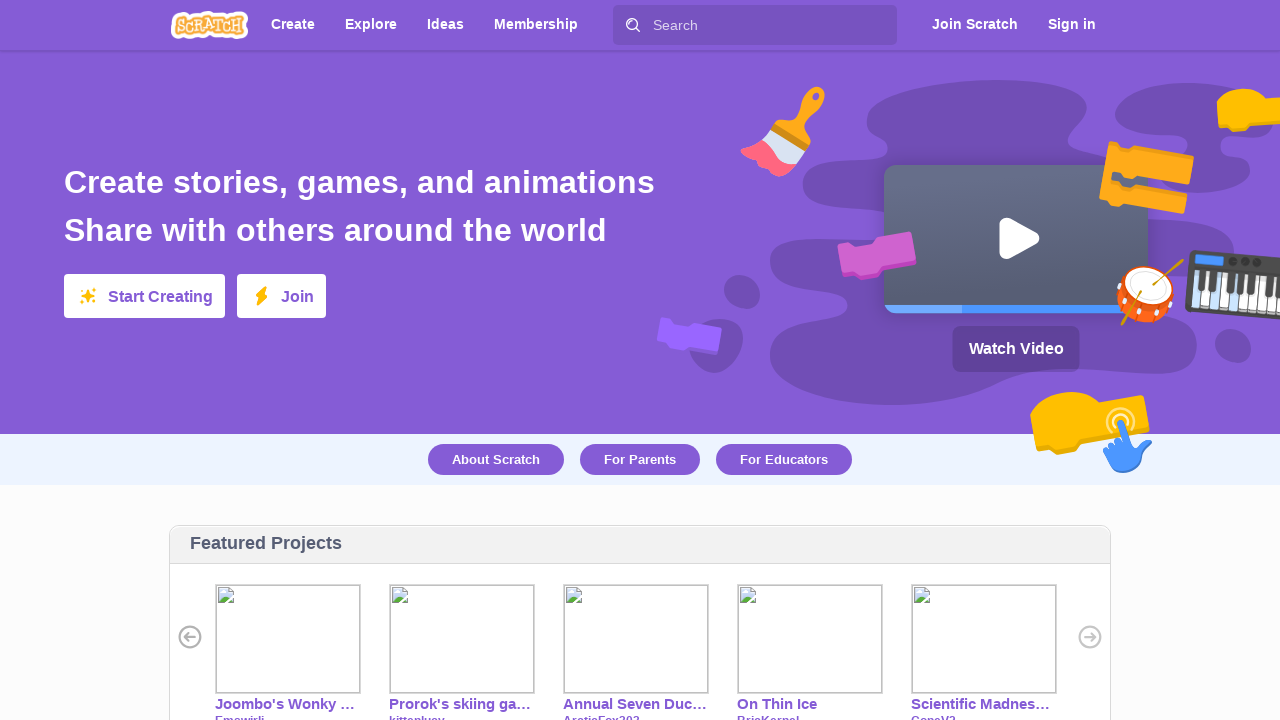

Clicked the 'Ideas' link in the footer at (626, 511) on #footer >> text=Ideas
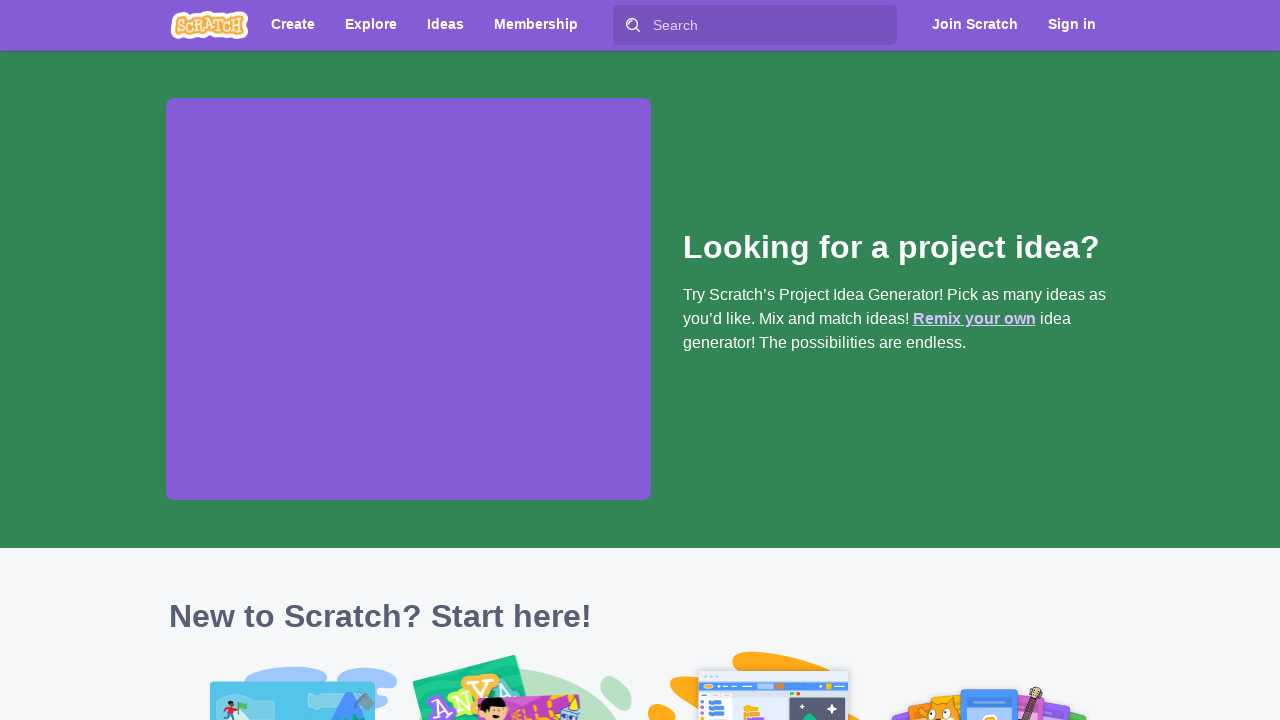

Successfully navigated to /ideas page
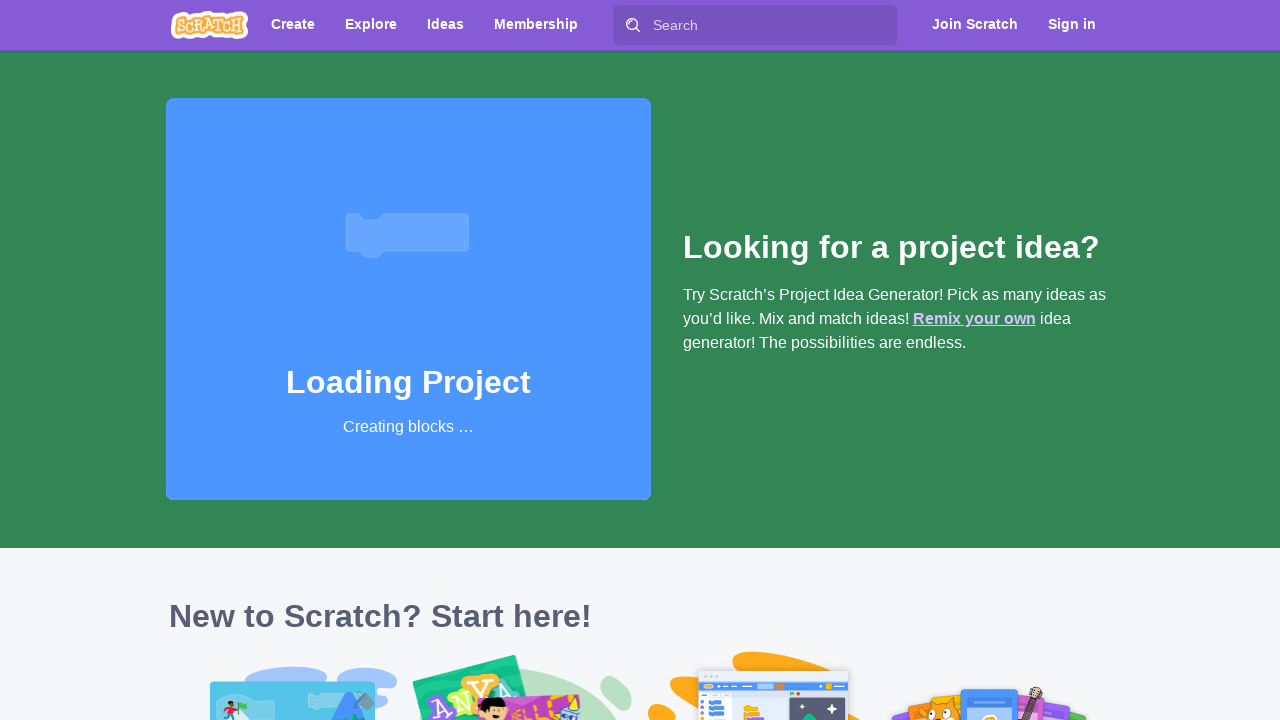

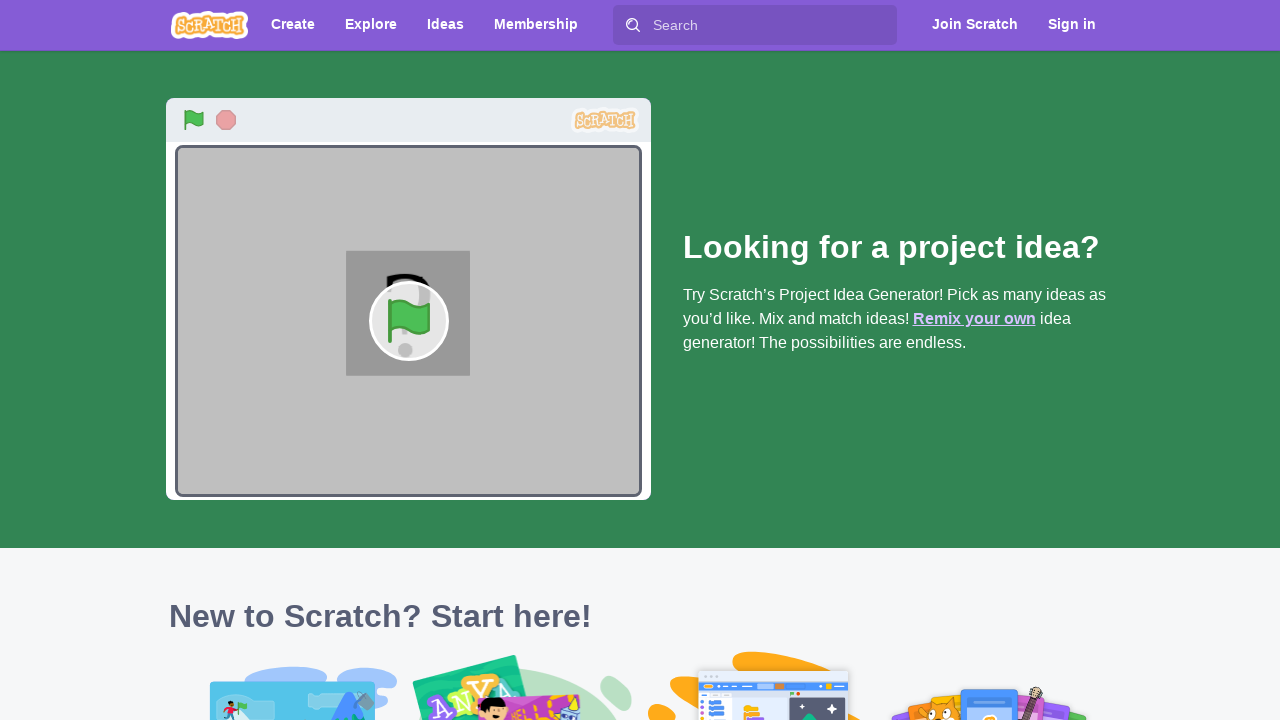